Tests multiple form components on the Formy project website including autocomplete address form, checkboxes, datepicker, and a complete web form submission, then navigates to the thanks page.

Starting URL: https://formy-project.herokuapp.com/

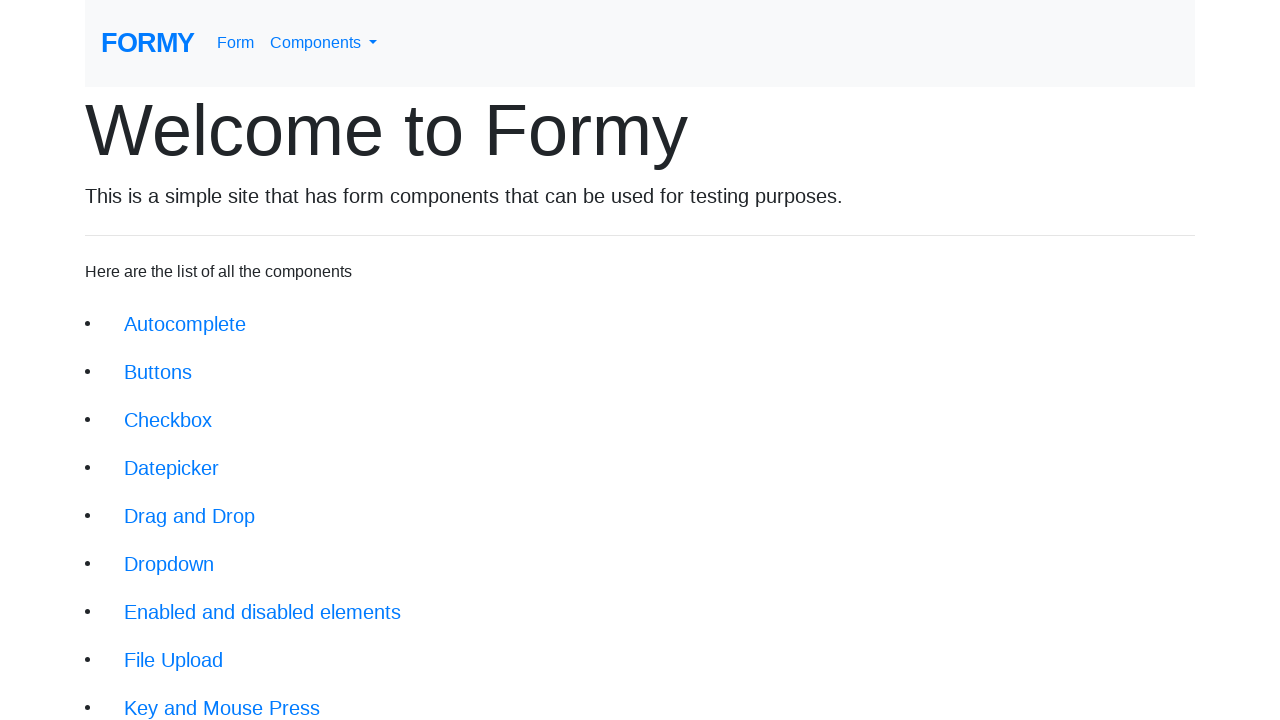

Clicked autocomplete link to navigate to address form page at (185, 324) on internal:role=link[name="autocomplete"i]
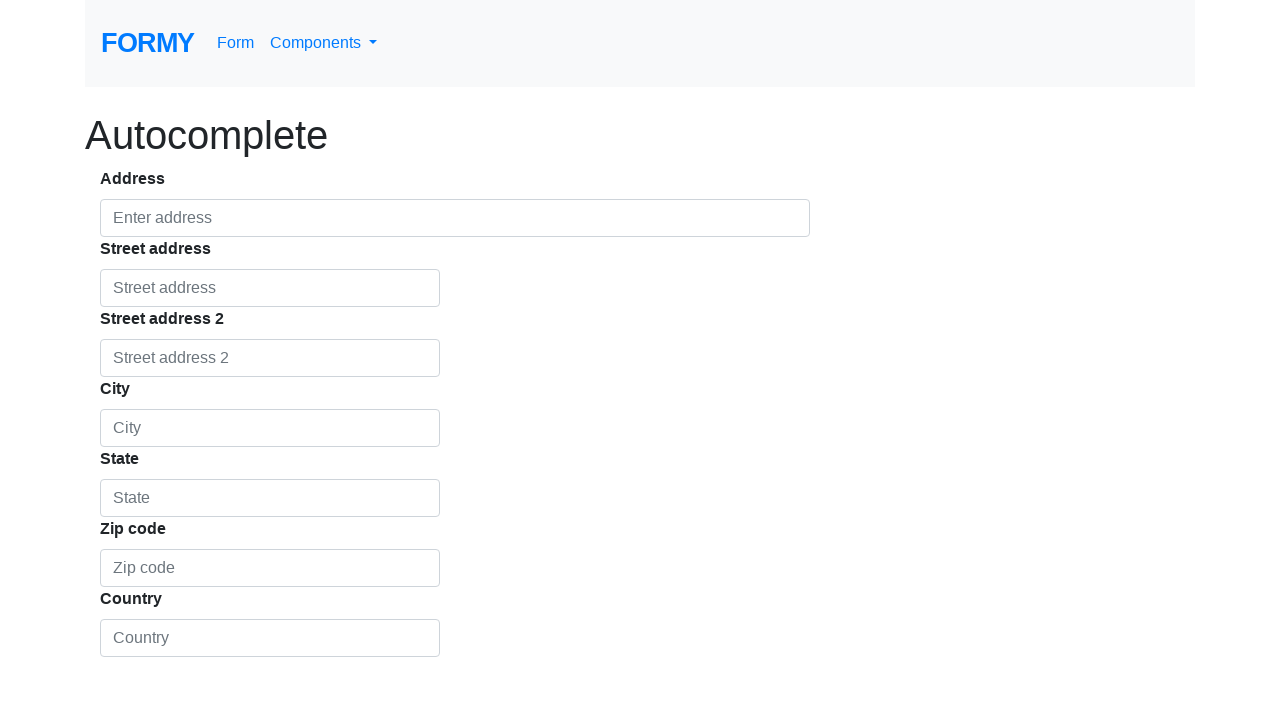

Filled email field with 'alifgbr0@gmailssss' on internal:attr=[placeholder="Enter address"i]
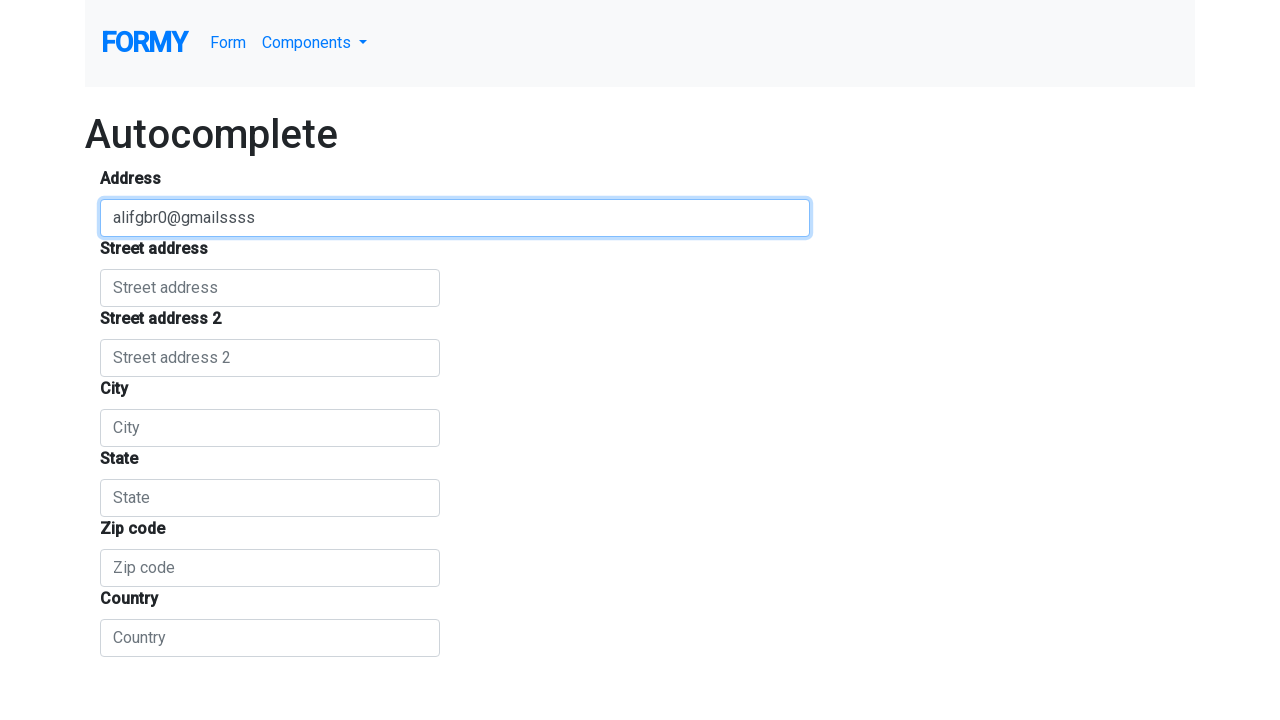

Filled street address field with 'alamat1' on internal:attr=[placeholder="Street address"s]
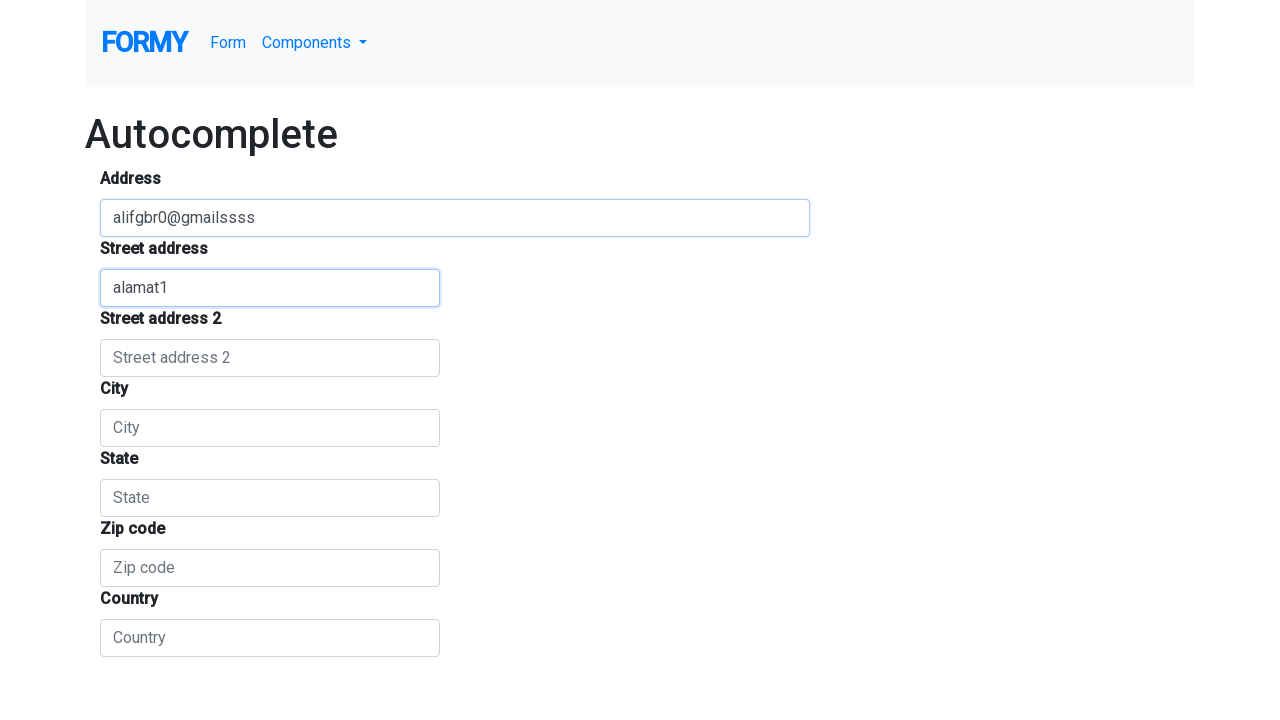

Filled street address 2 field with 'alamat2' on internal:attr=[placeholder="Street address 2"i]
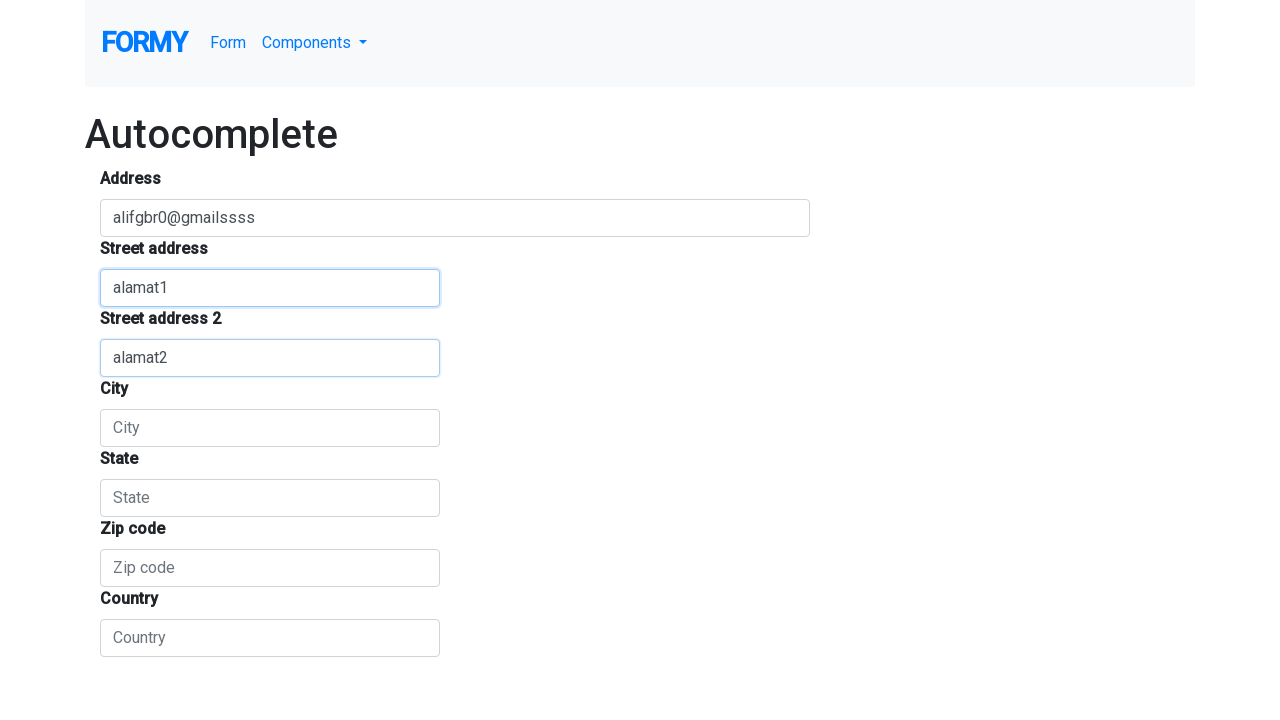

Filled city field with 'malang' on internal:attr=[placeholder="City"i]
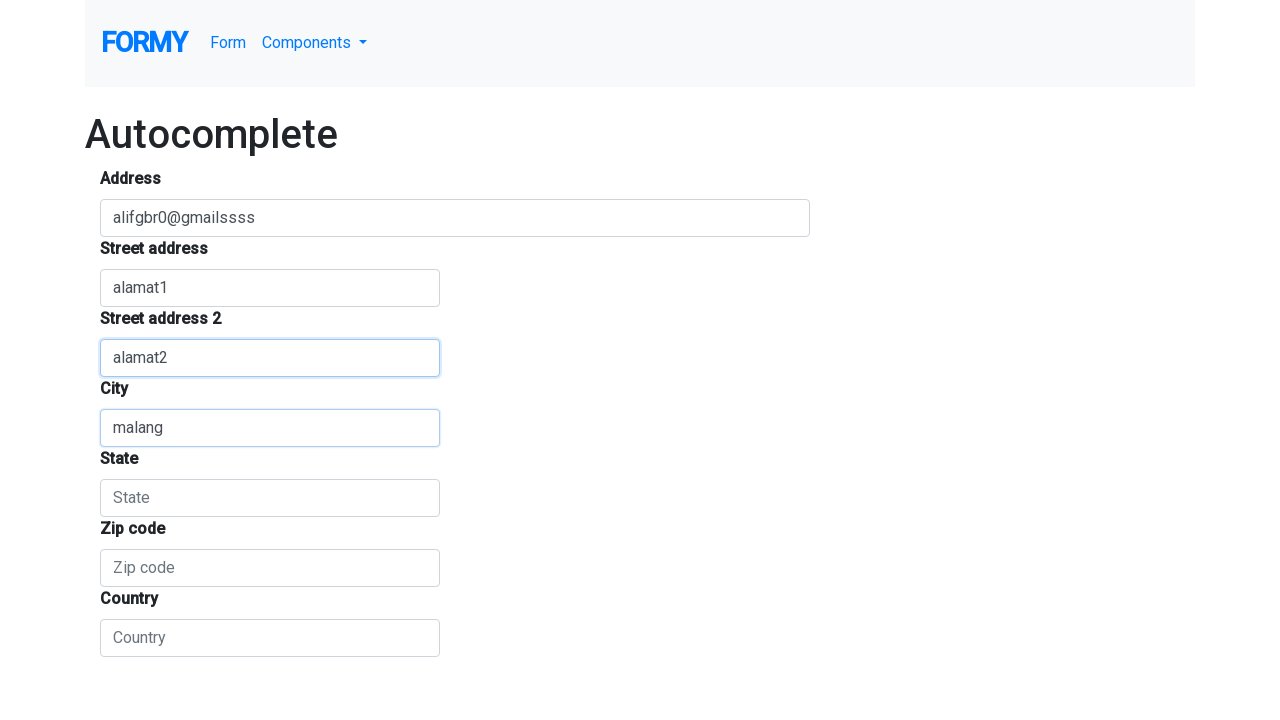

Filled state field with 'jawa timur' on internal:attr=[placeholder="State"i]
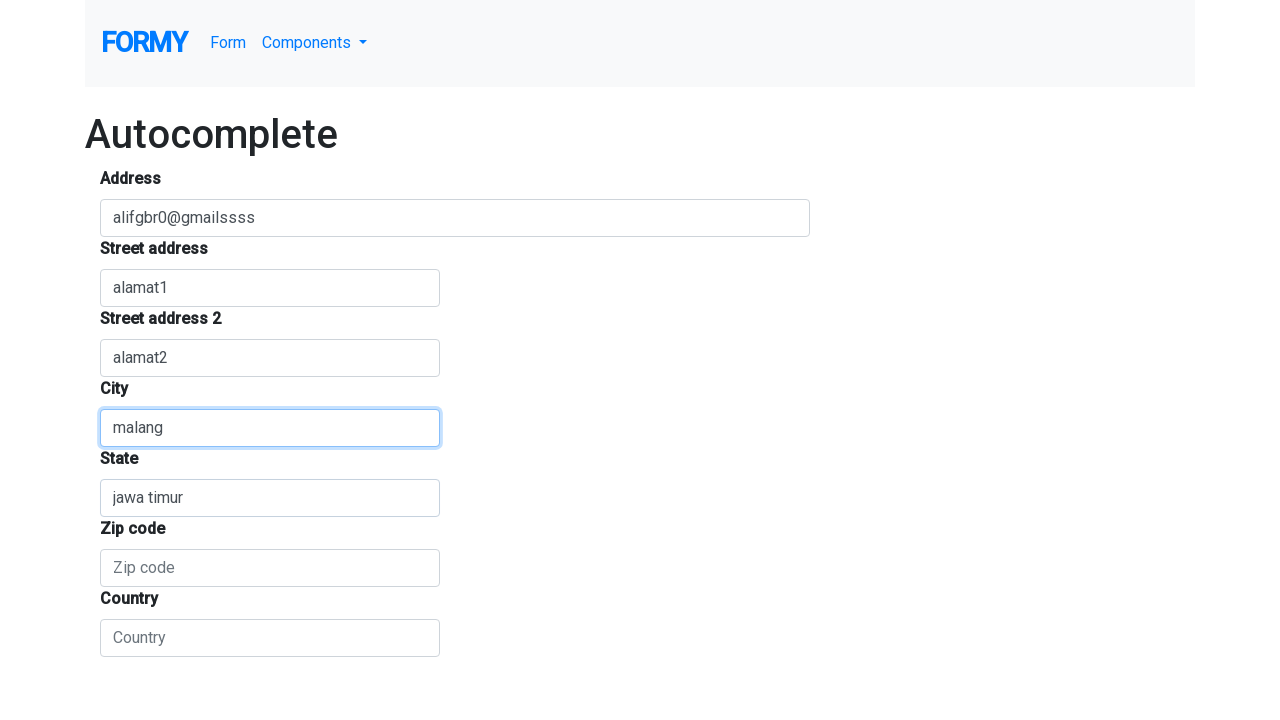

Filled zip code field with '12321' on internal:attr=[placeholder="Zip code"i]
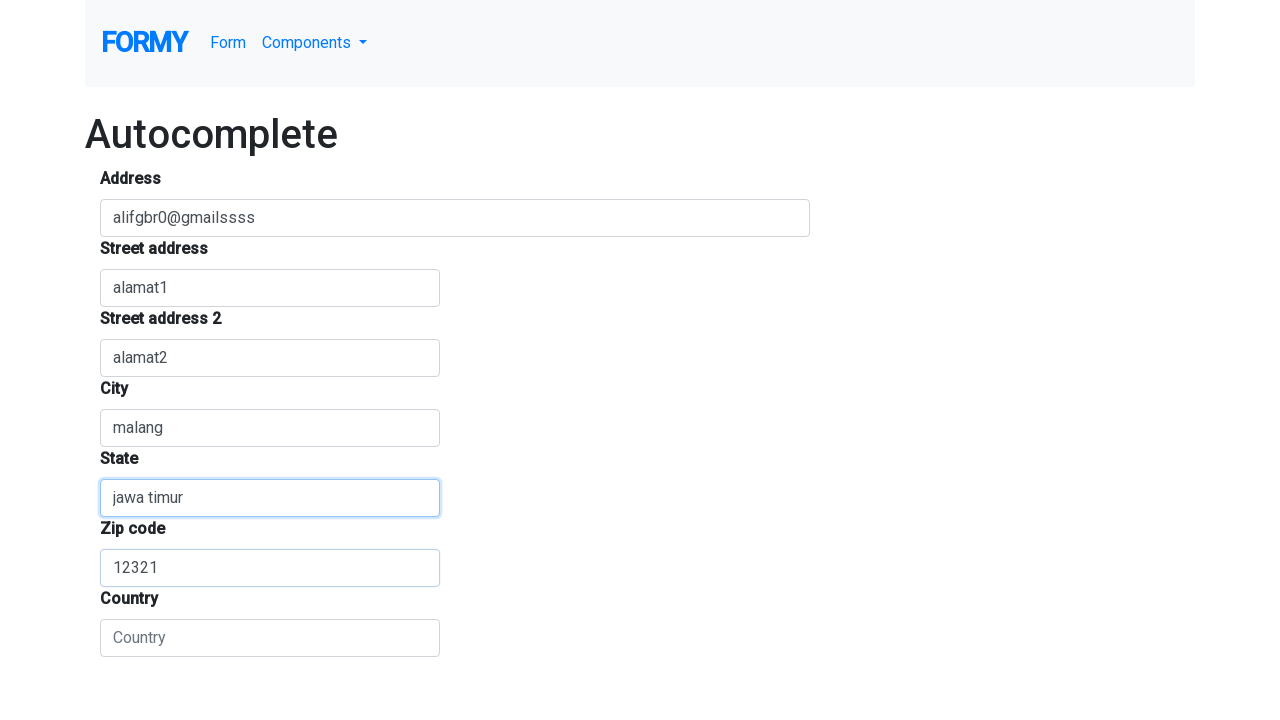

Filled country field with 'Jamaica' on internal:attr=[placeholder="Country"i]
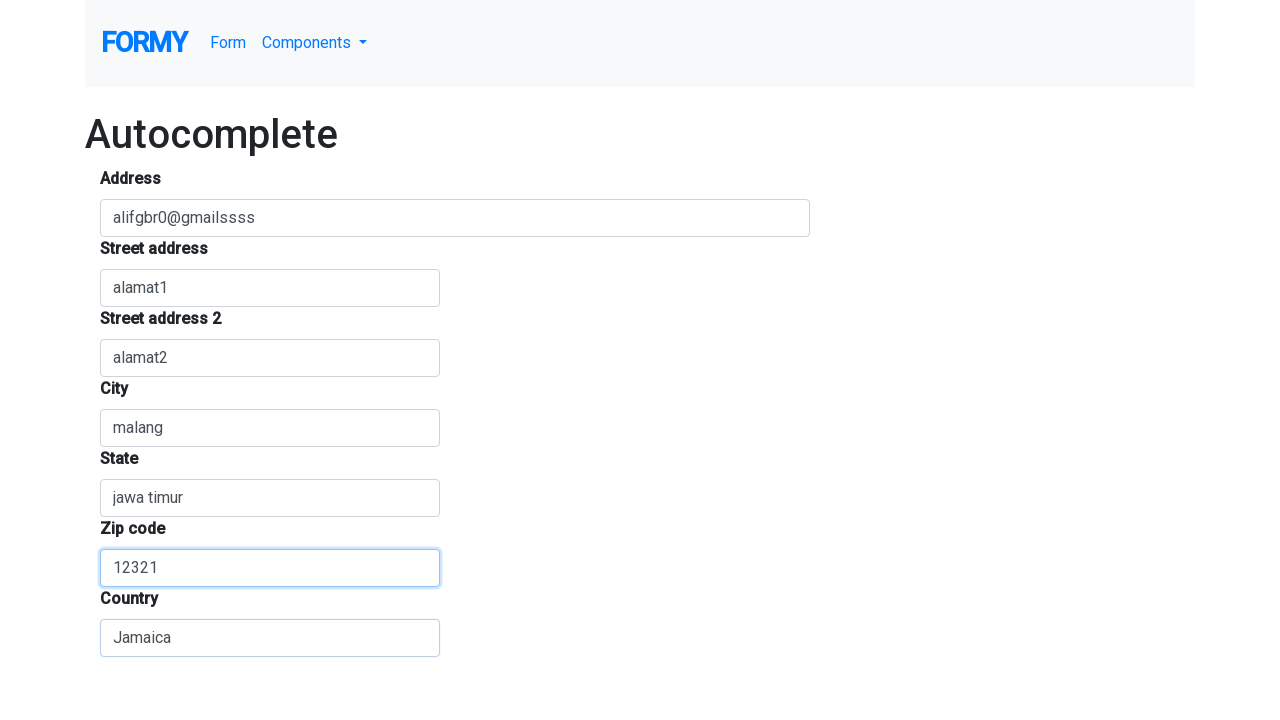

Clicked Components link to navigate to checkbox page at (315, 43) on internal:role=link[name="Components"i]
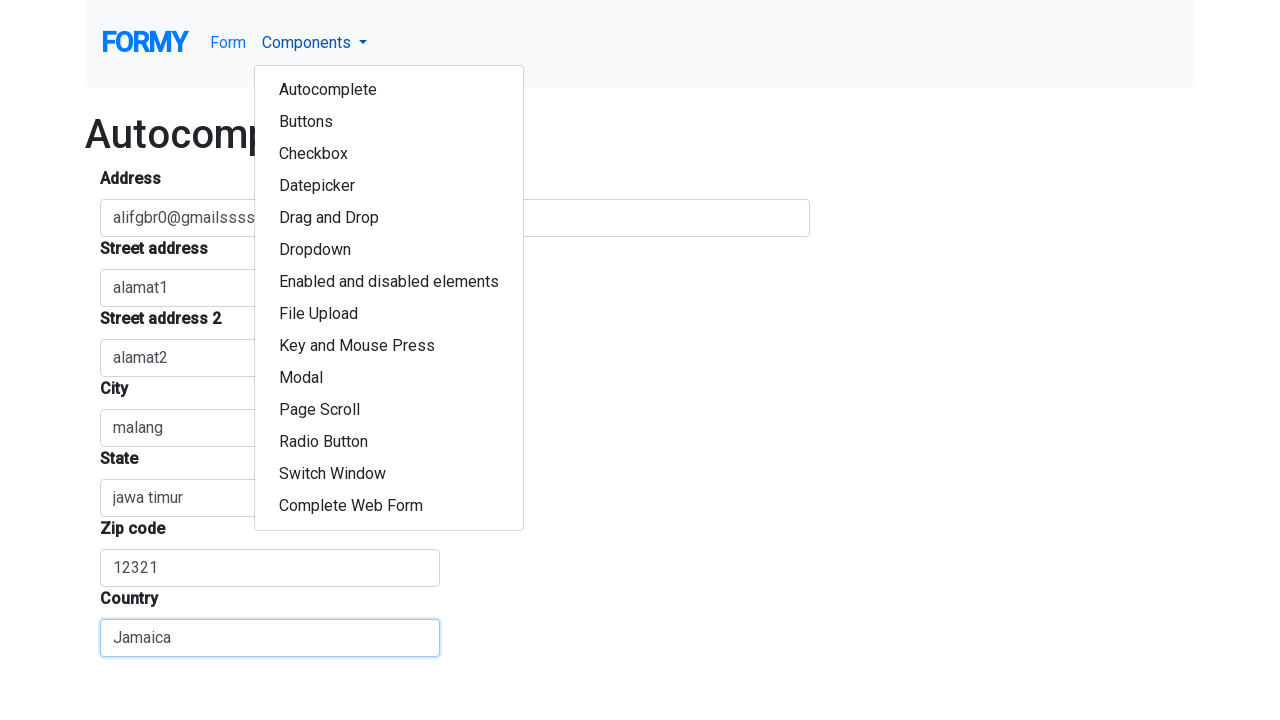

Clicked checkbox link to open checkbox component page at (389, 154) on internal:role=link[name="checkbox"i]
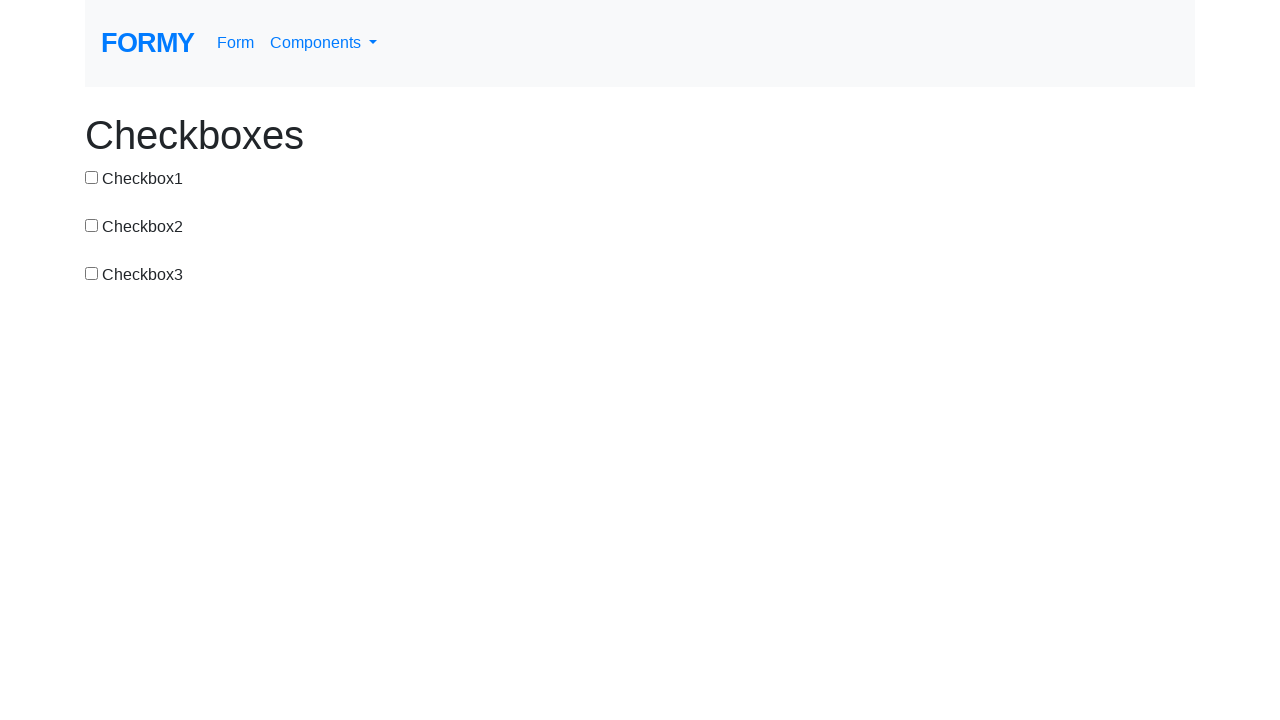

Clicked checkbox-1 at (92, 177) on #checkbox-1
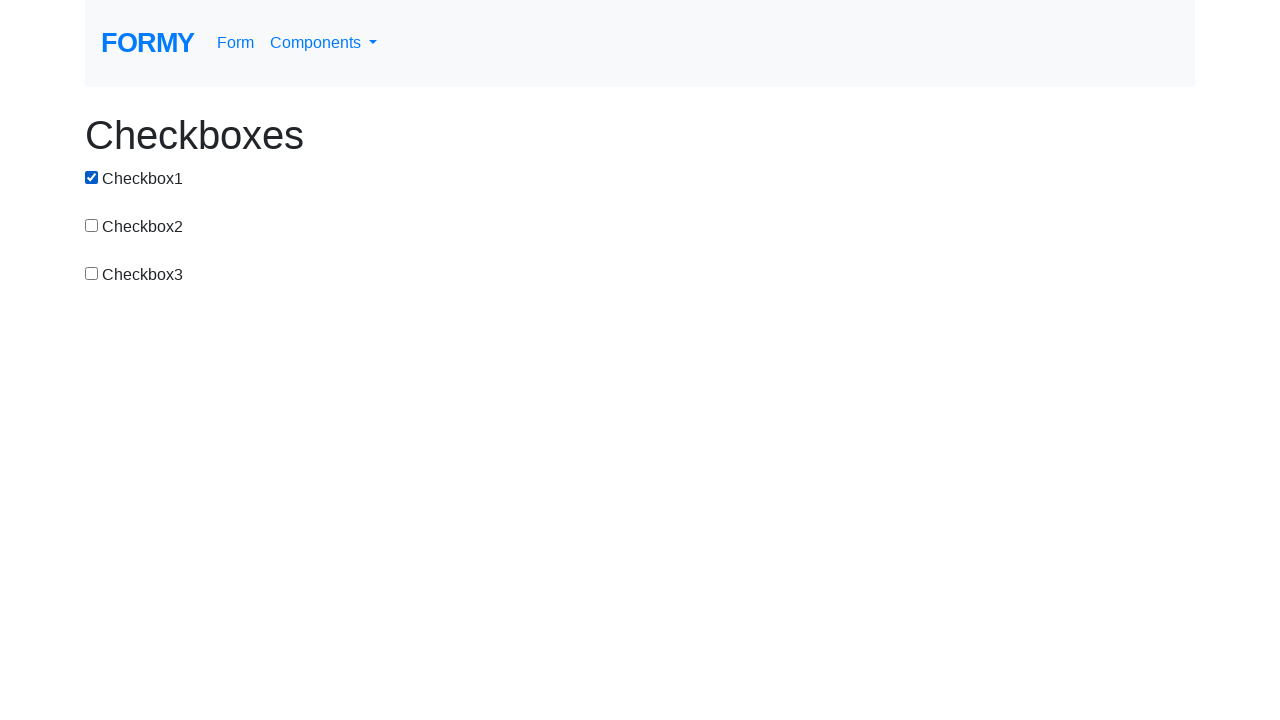

Clicked checkbox-2 at (92, 225) on #checkbox-2
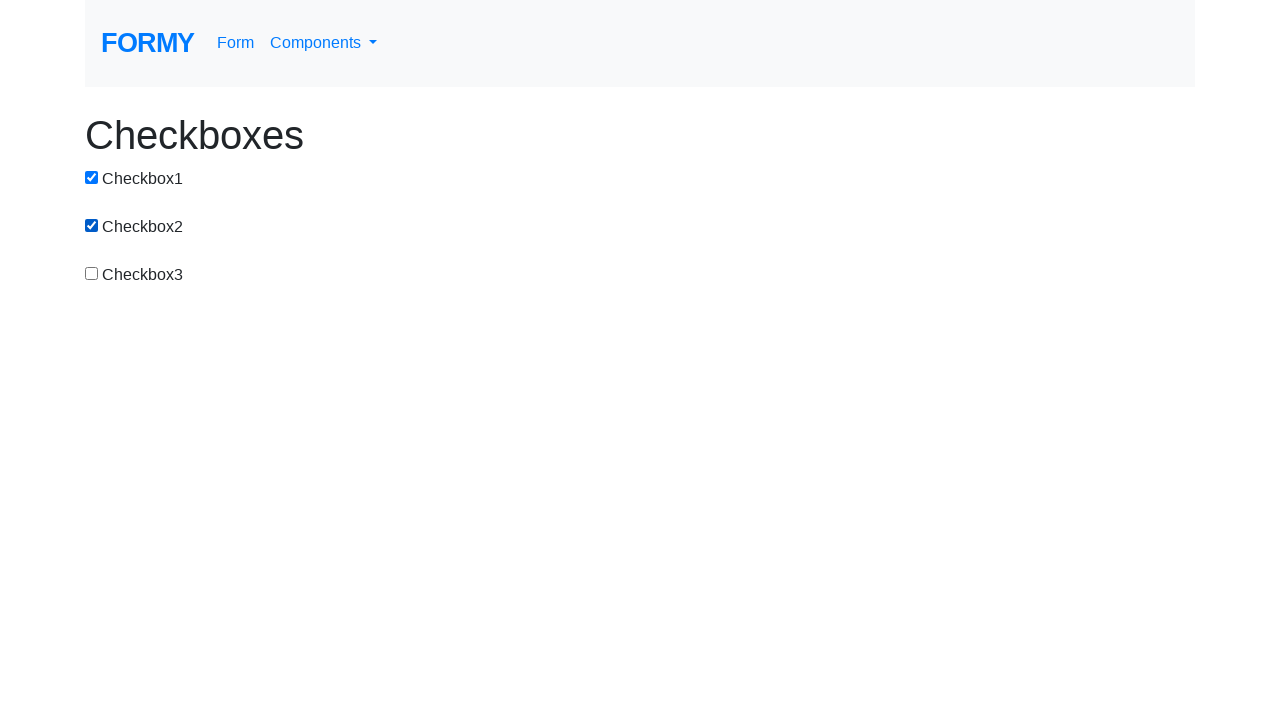

Clicked checkbox-3 at (92, 273) on #checkbox-3
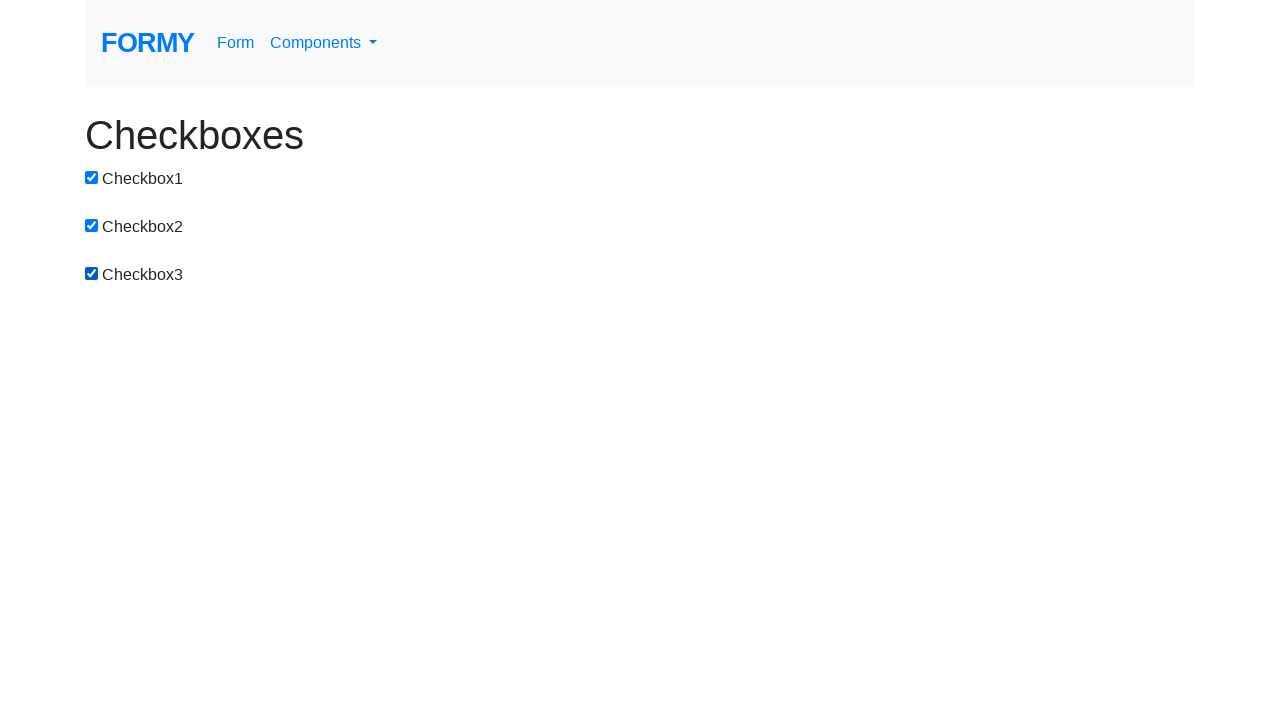

Clicked checkbox-3 again (unchecked) at (92, 273) on #checkbox-3
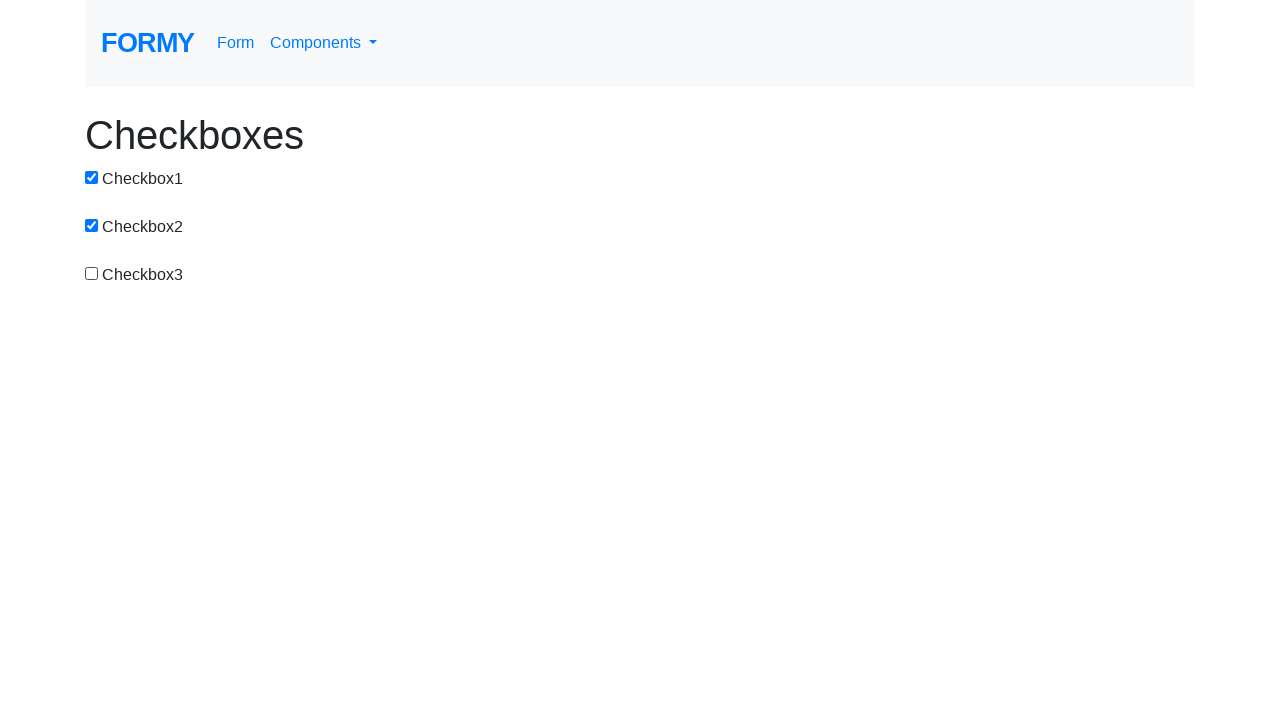

Clicked checkbox-2 again (unchecked) at (92, 225) on #checkbox-2
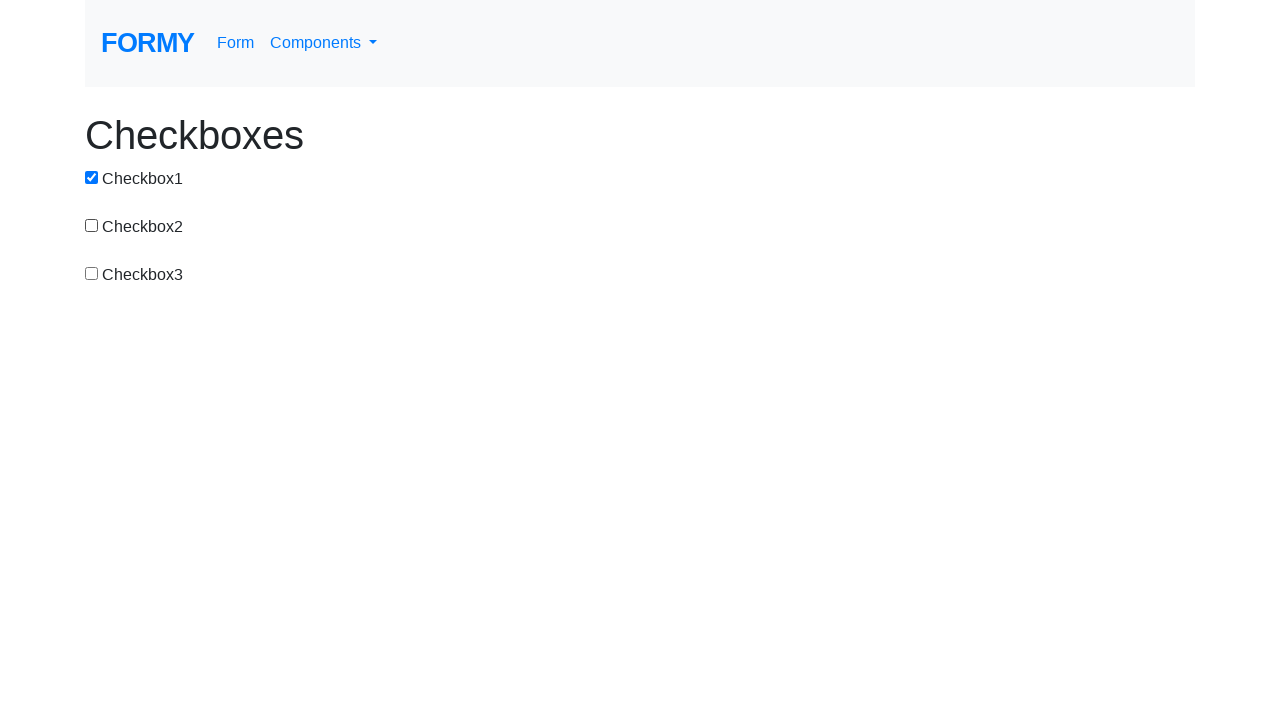

Clicked checkbox-1 again (unchecked) at (92, 177) on #checkbox-1
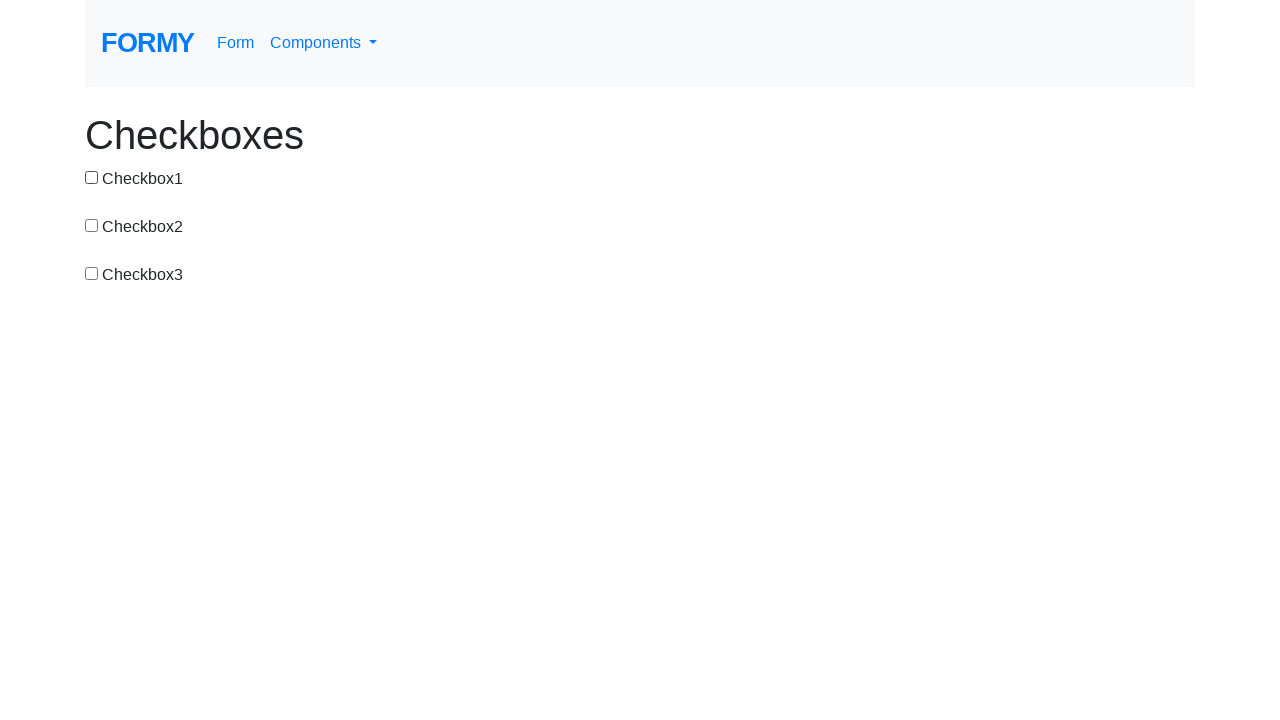

Clicked Components link to navigate to datepicker page at (324, 43) on internal:role=link[name="Components"i]
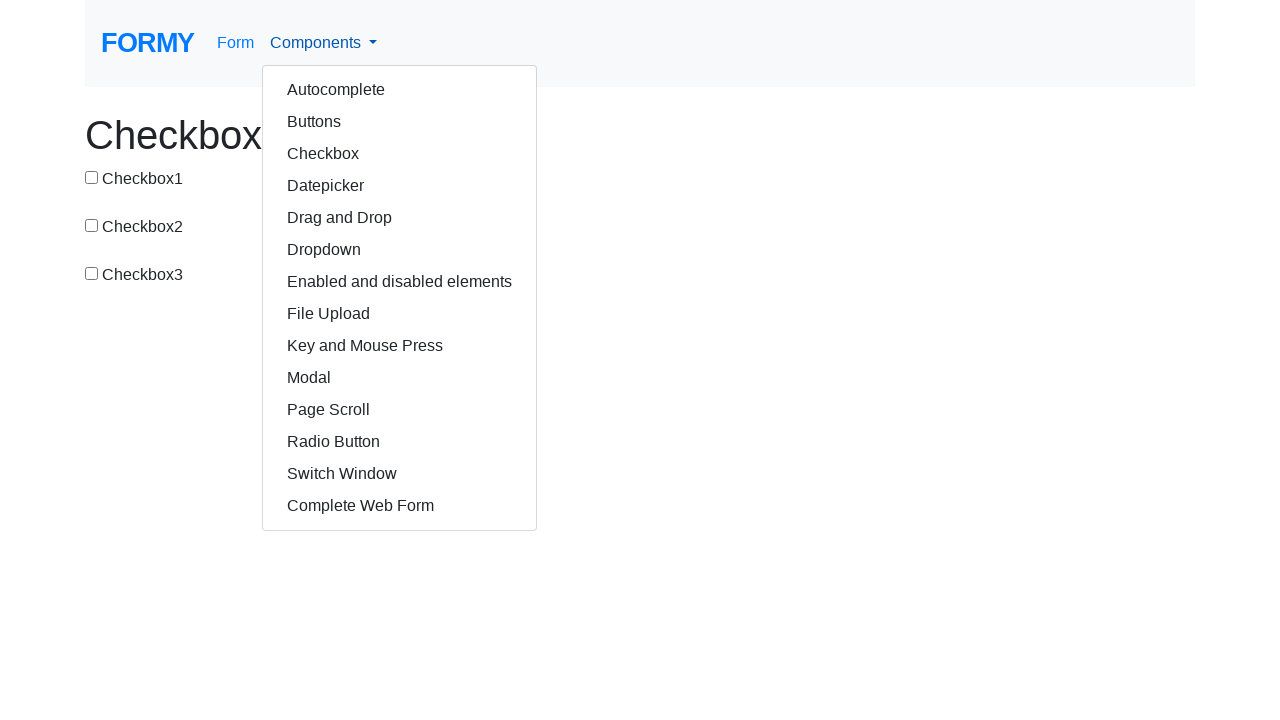

Clicked datepicker link to open datepicker component page at (400, 186) on internal:role=link[name="datepicker"i]
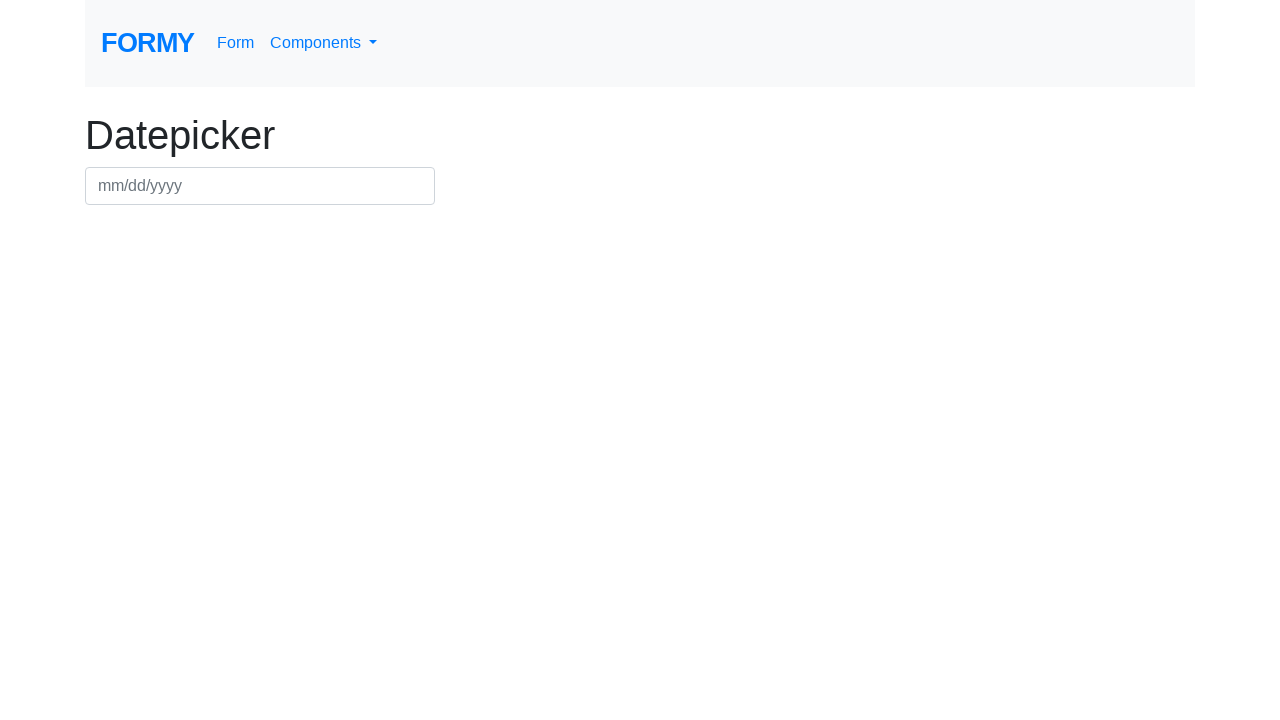

Filled datepicker field with '01/14/2021' on internal:attr=[placeholder="mm/dd/yyyy"i]
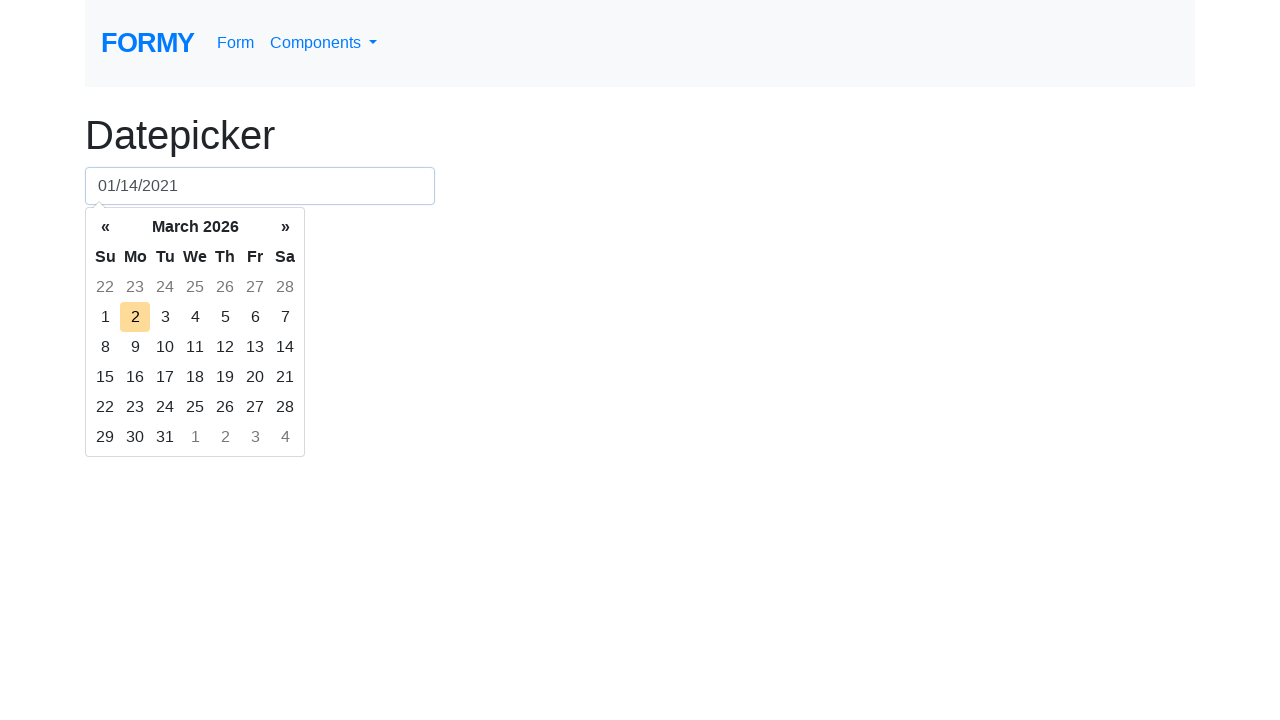

Clicked Components link to navigate to complete web form page at (324, 43) on internal:role=link[name="Components"i]
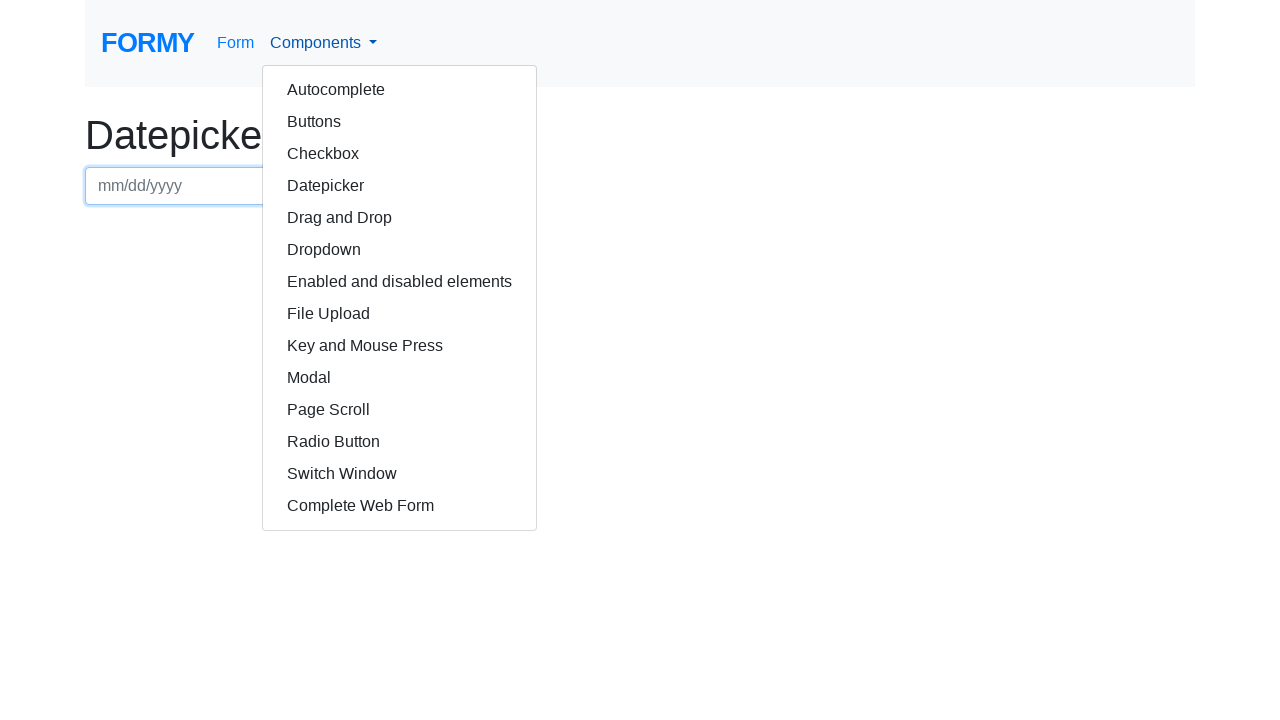

Clicked Complete Web Form link to open the form at (400, 506) on internal:role=link[name="Complete Web Form"i]
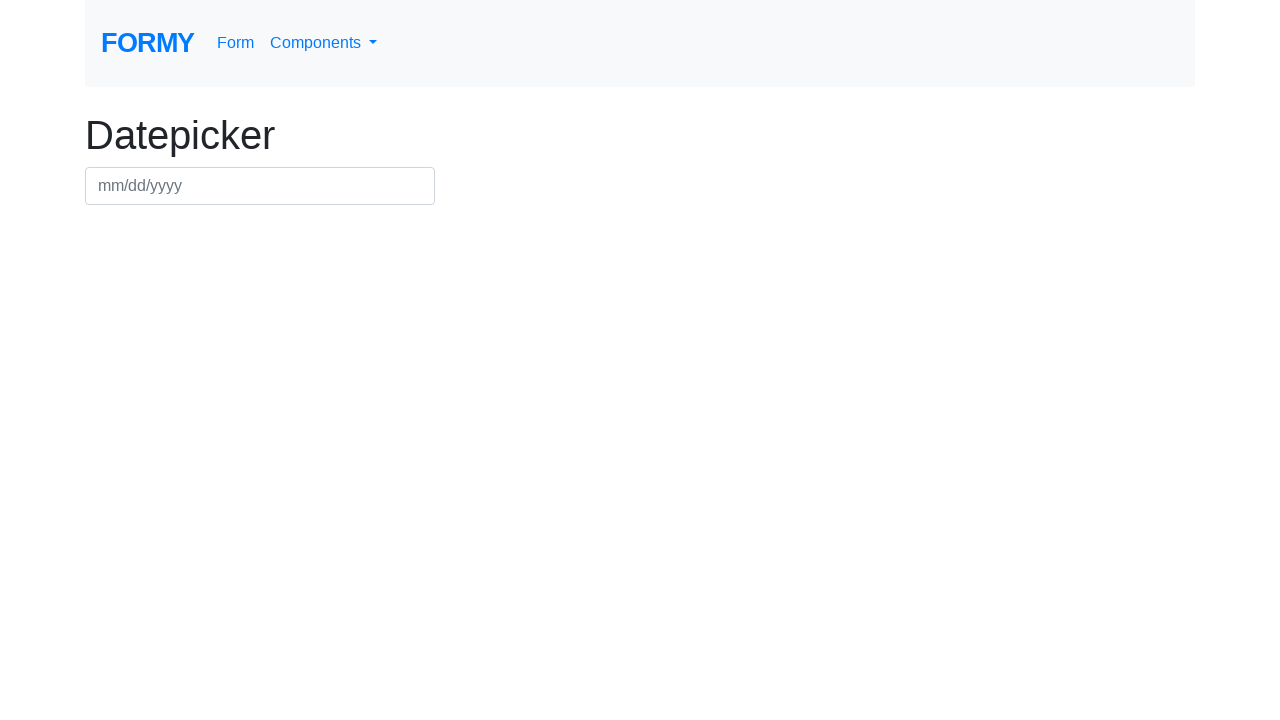

Filled first name field with 'Alip' on internal:attr=[placeholder="Enter first name"i]
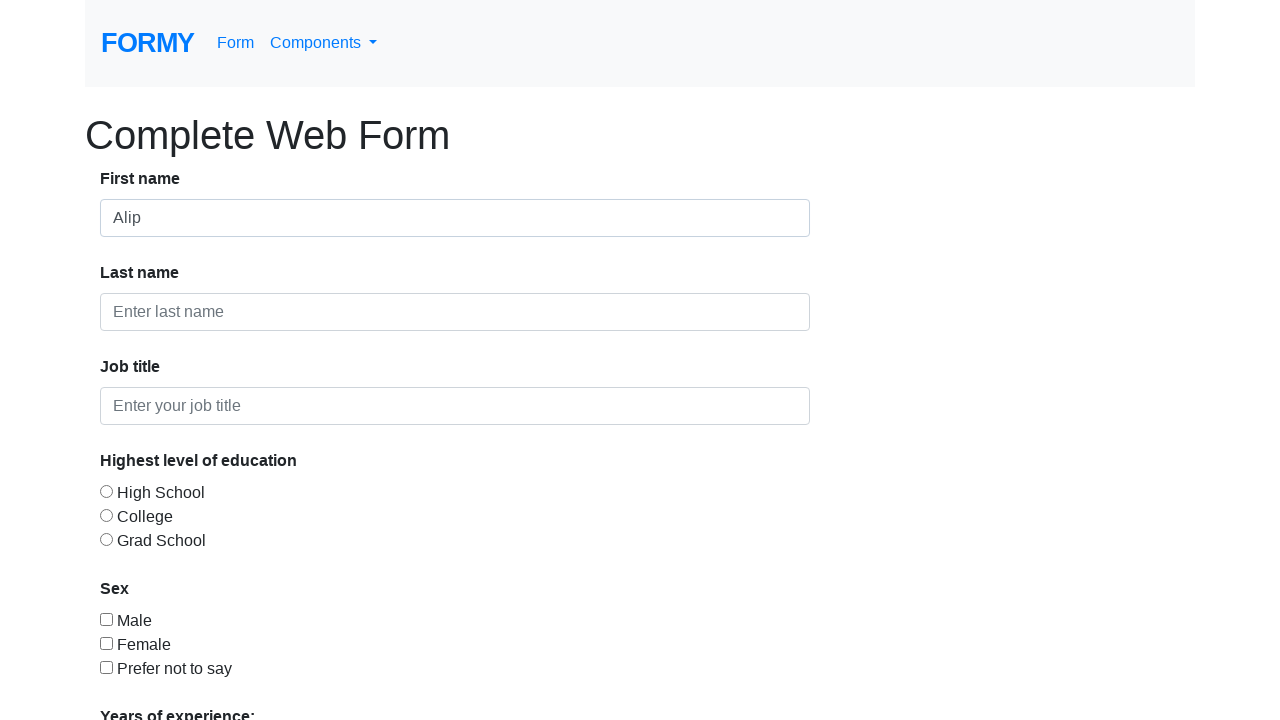

Filled last name field with 'Maulana' on internal:attr=[placeholder="Enter last name"i]
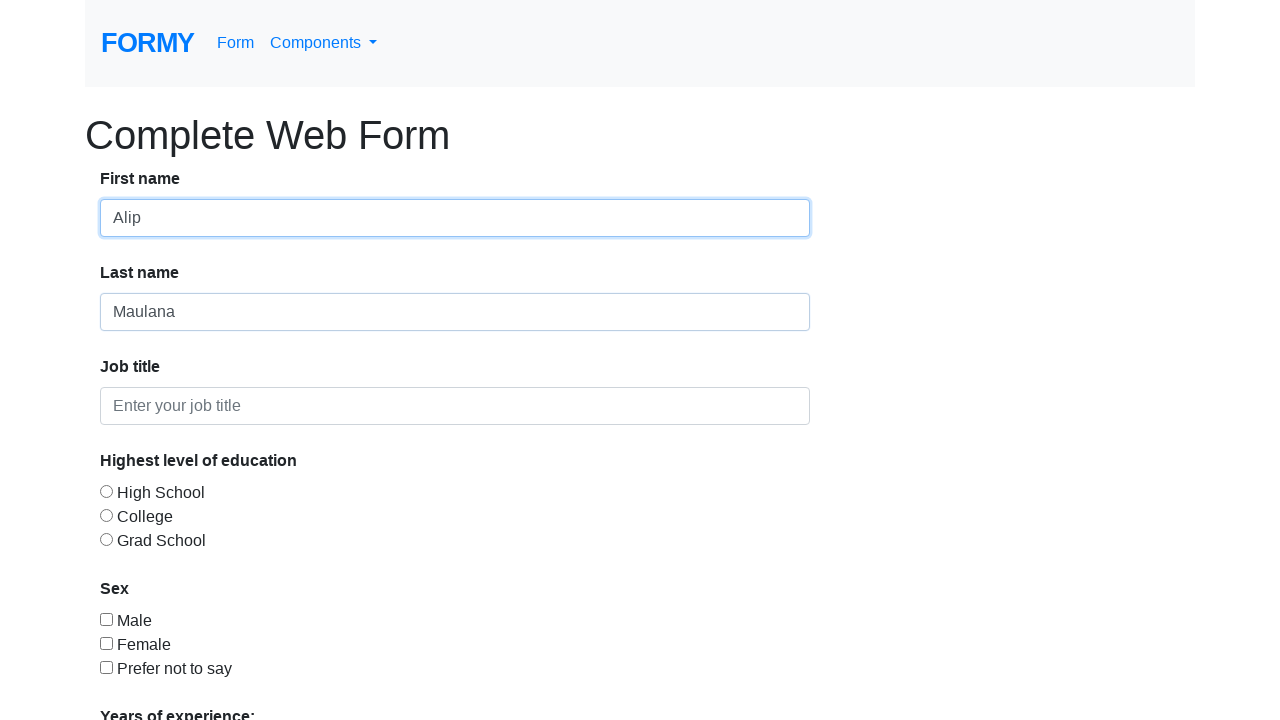

Filled job title field with 'EPEP' on internal:attr=[placeholder="Enter your job title"i]
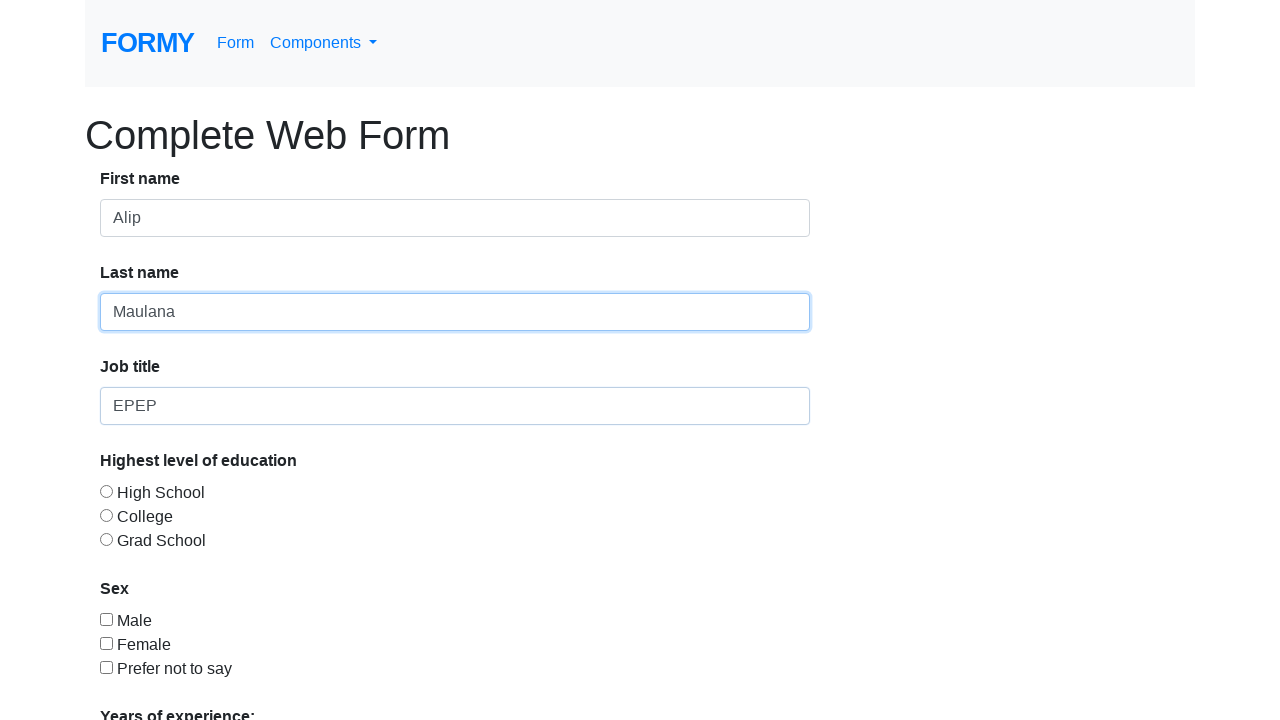

Clicked radio-button-2 at (106, 515) on #radio-button-2
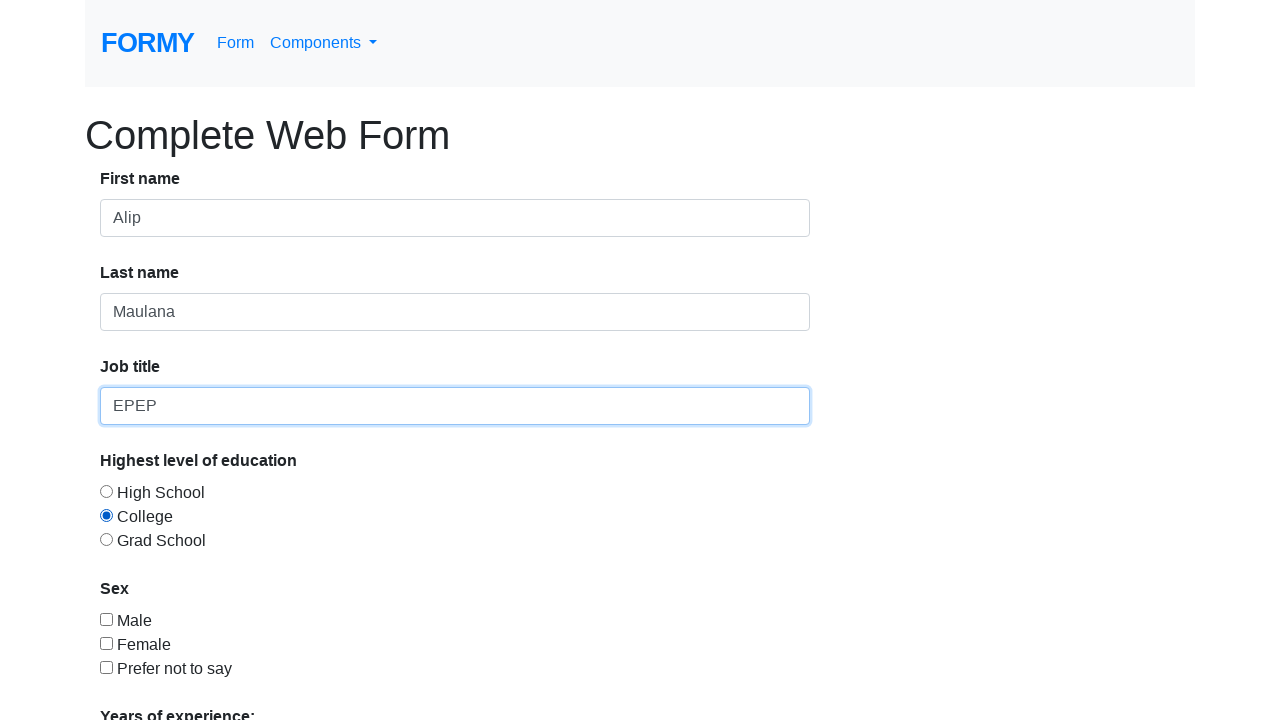

Clicked checkbox-3 in web form at (106, 667) on #checkbox-3
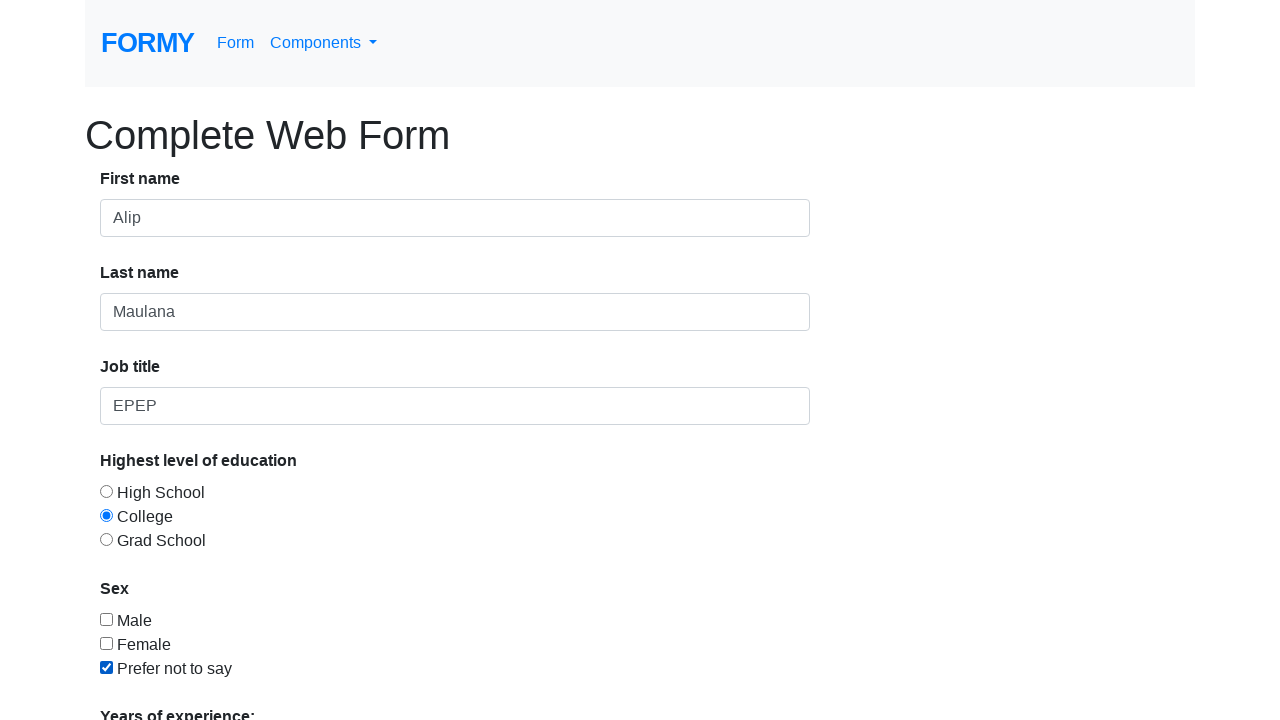

Clicked years of experience dropdown at (270, 519) on internal:label="Years of experience:"i
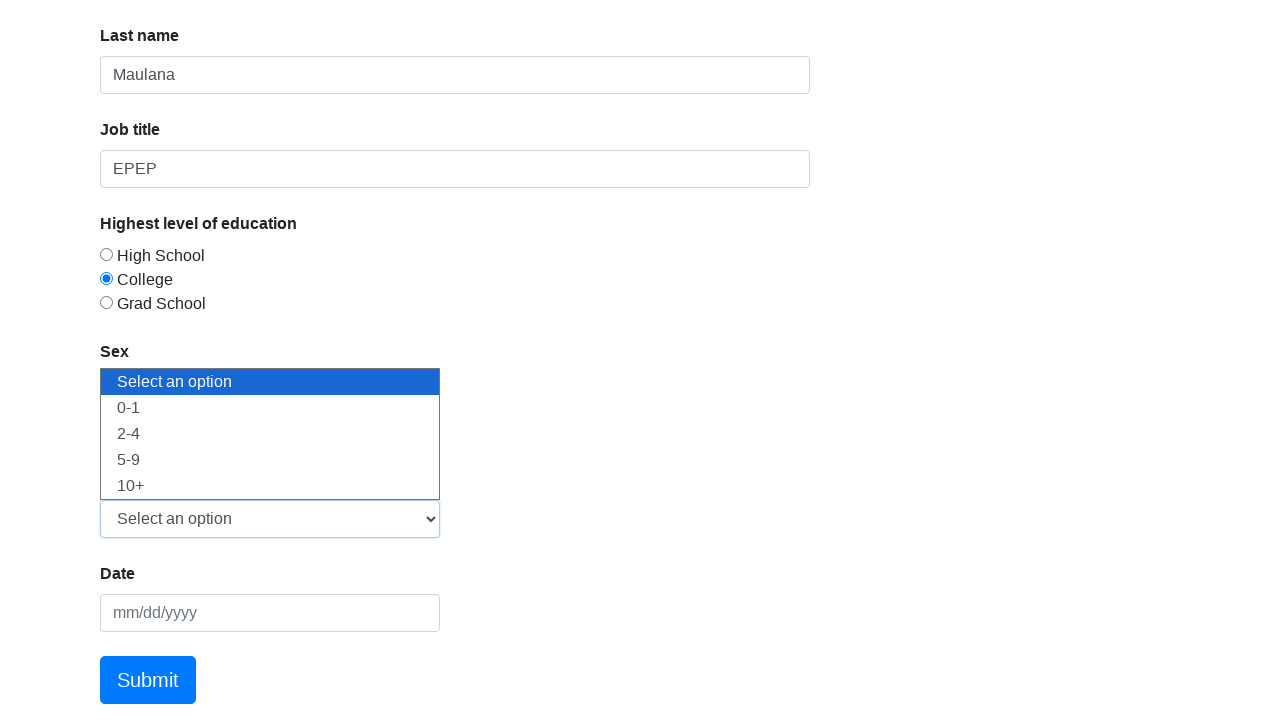

Selected option at index 2 from select menu on select#select-menu
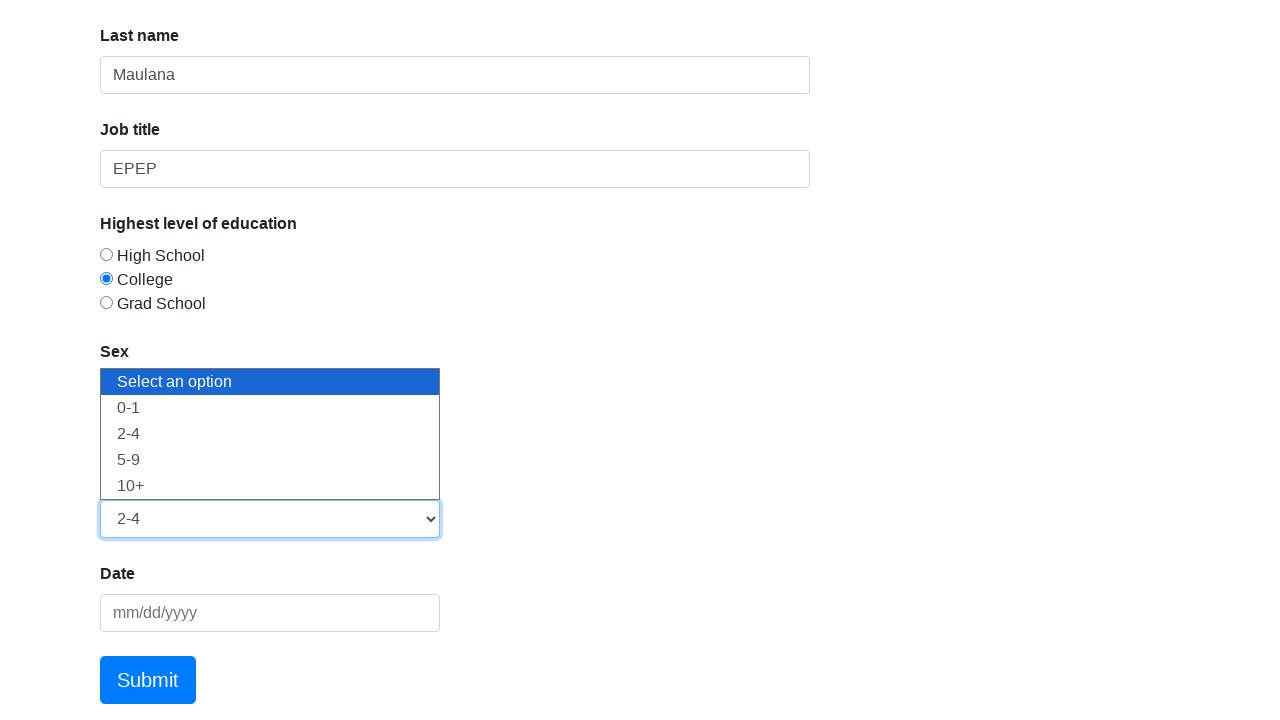

Filled date field in web form with '01/14/2021' on internal:attr=[placeholder="mm/dd/yyyy"i]
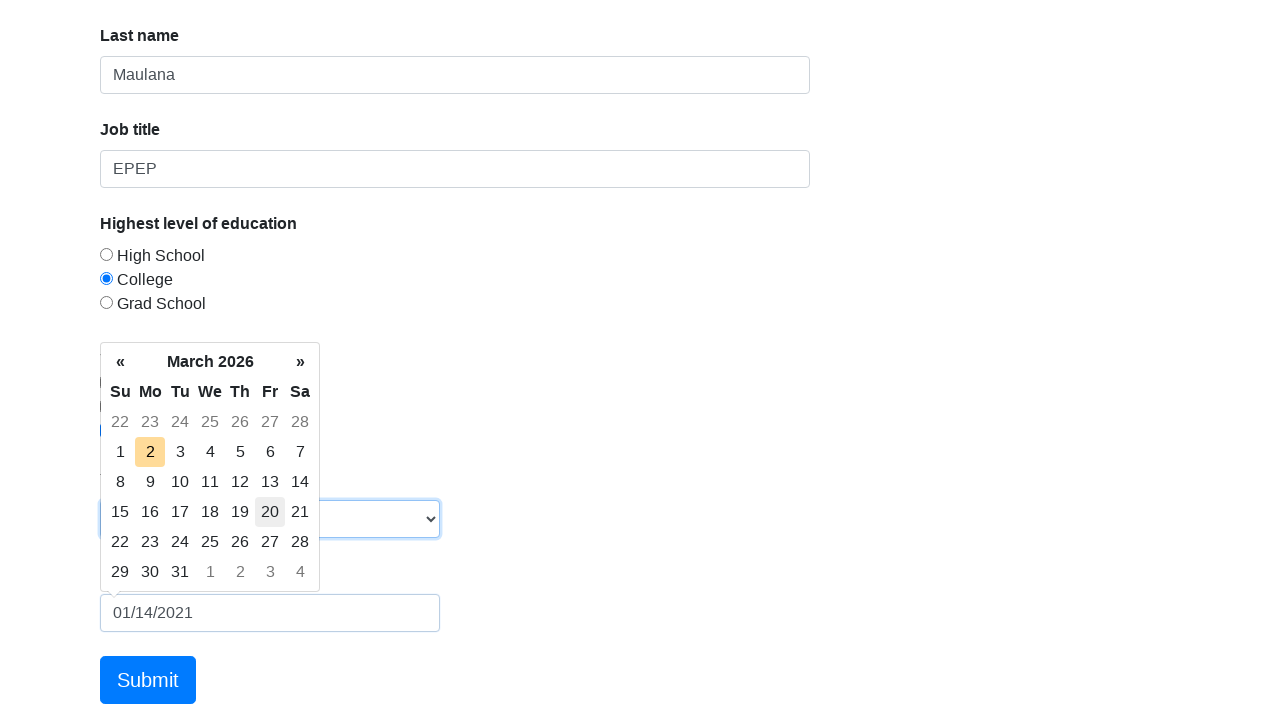

Clicked Submit button to submit the web form at (148, 680) on internal:role=button[name="Submit"i]
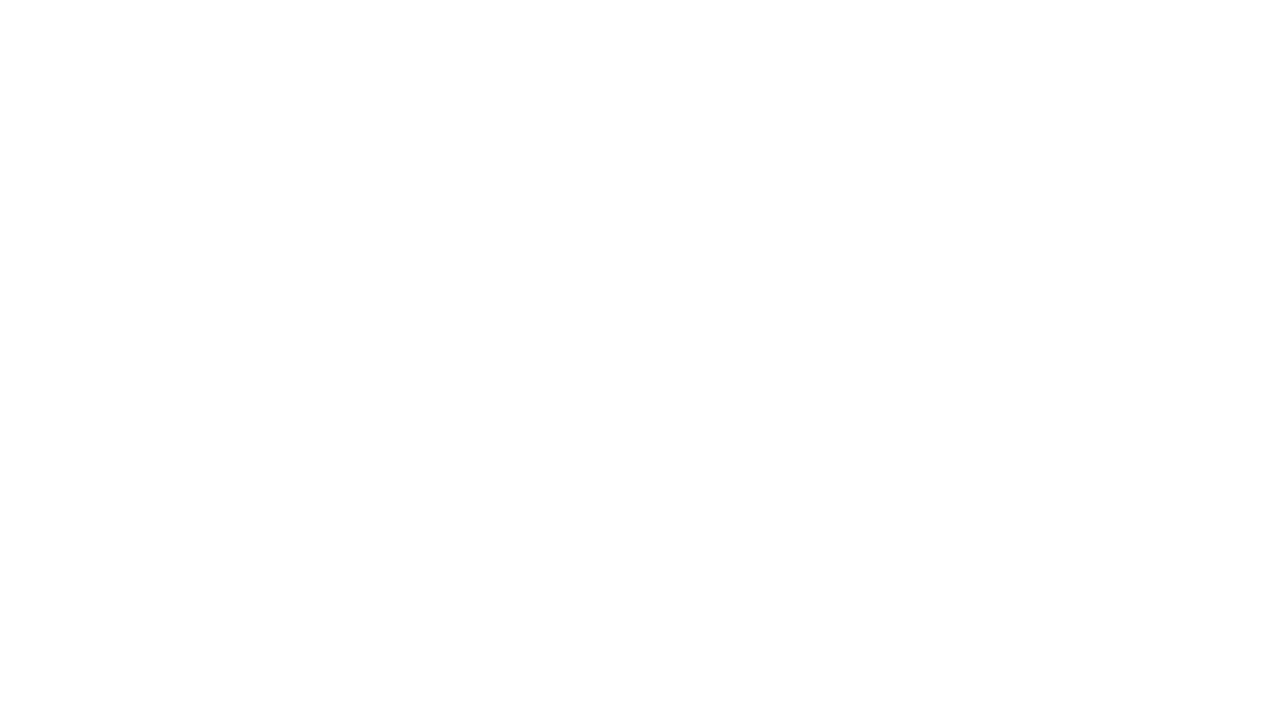

Navigated to thanks page at https://formy-project.herokuapp.com/thanks
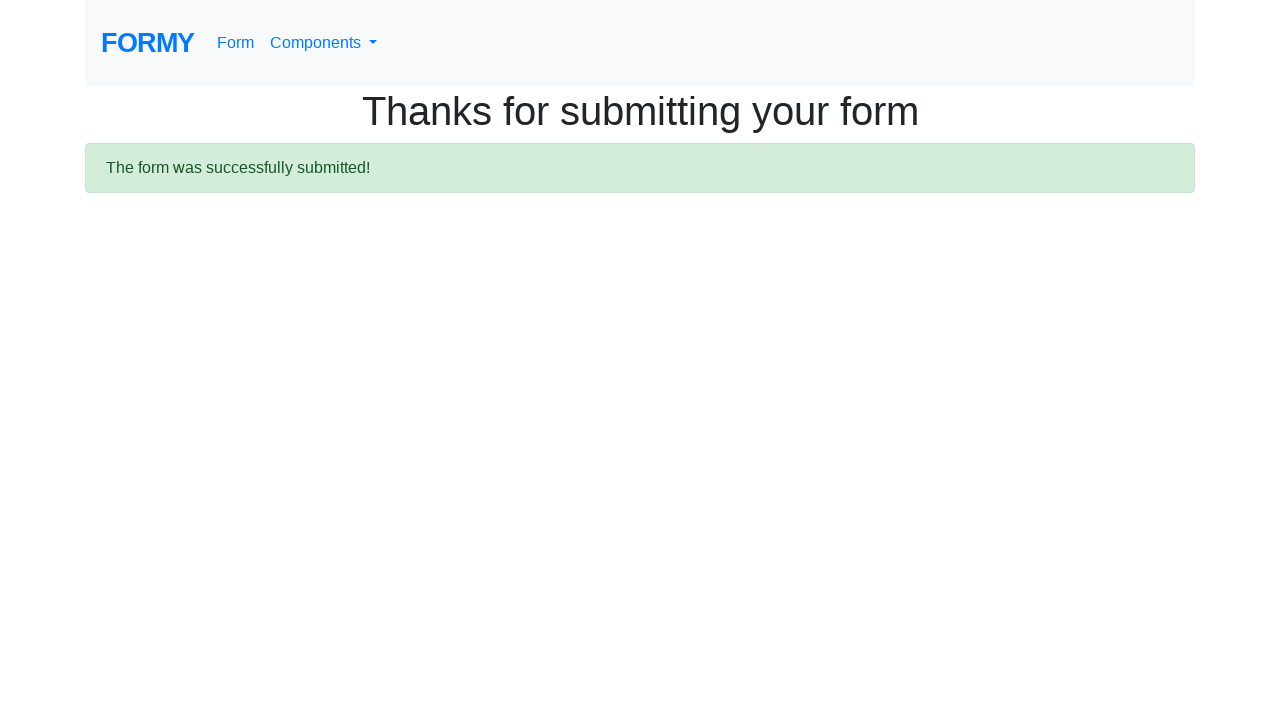

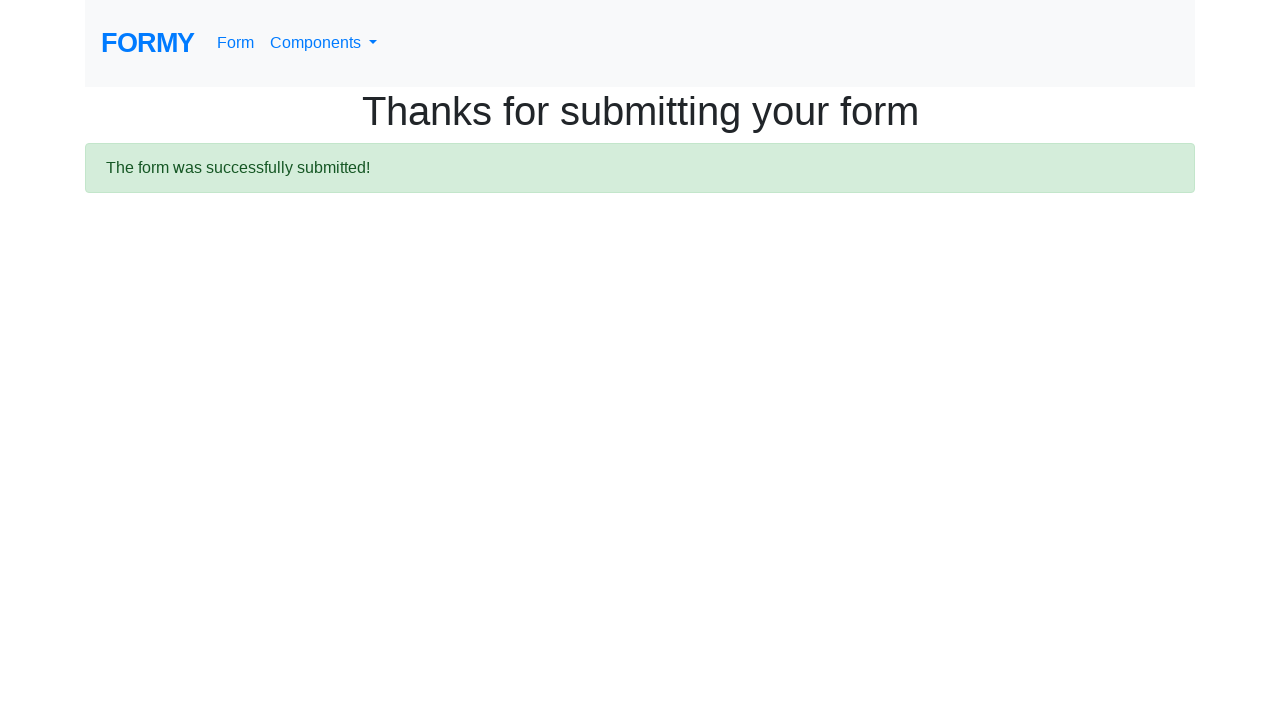